Tests browser tab management by opening new tabs via button clicks and switching between them, verifying the multi-tab functionality works correctly.

Starting URL: https://training-support.net/webelements/tabs

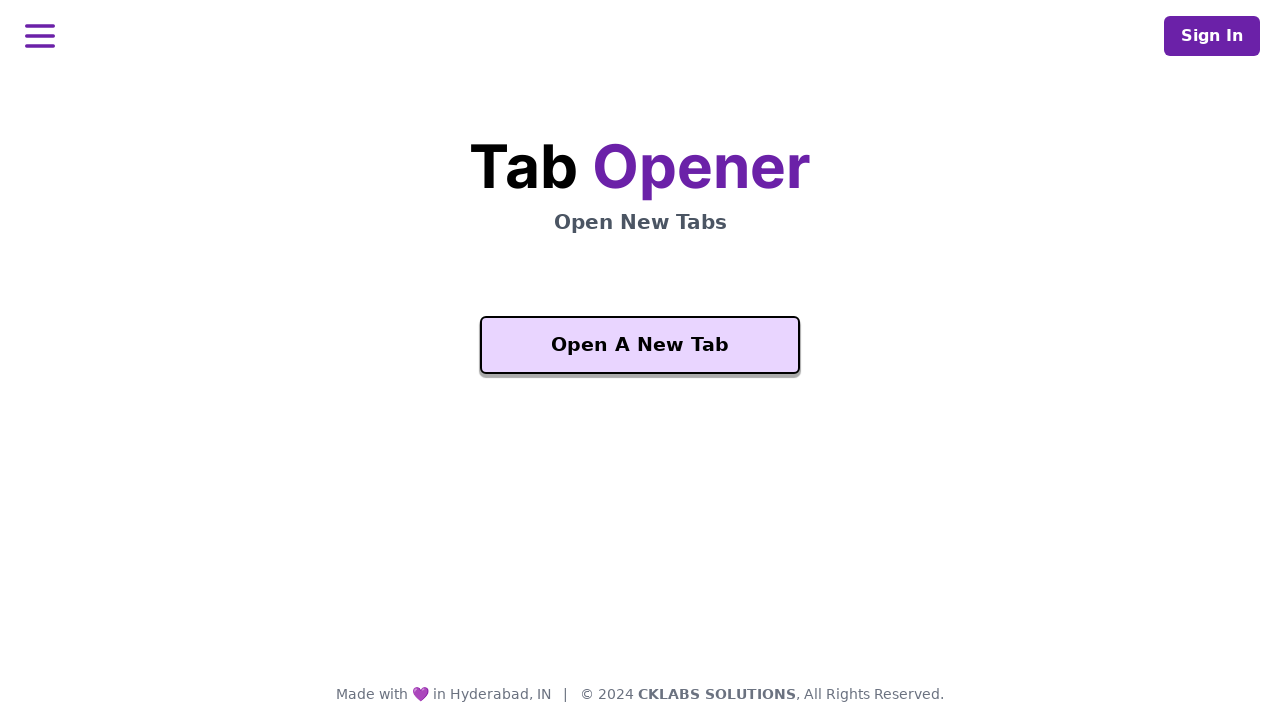

Clicked 'Open A New Tab' button and new tab opened at (640, 345) on xpath=//button[text()='Open A New Tab']
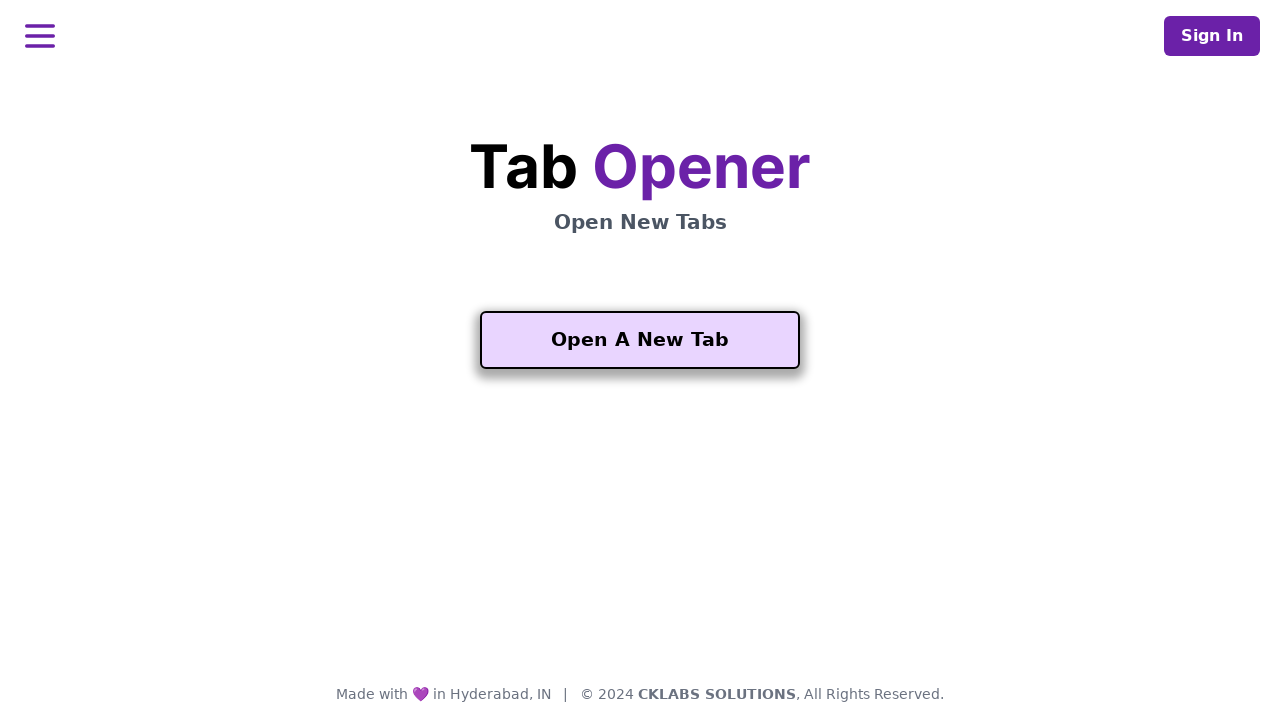

Second tab finished loading
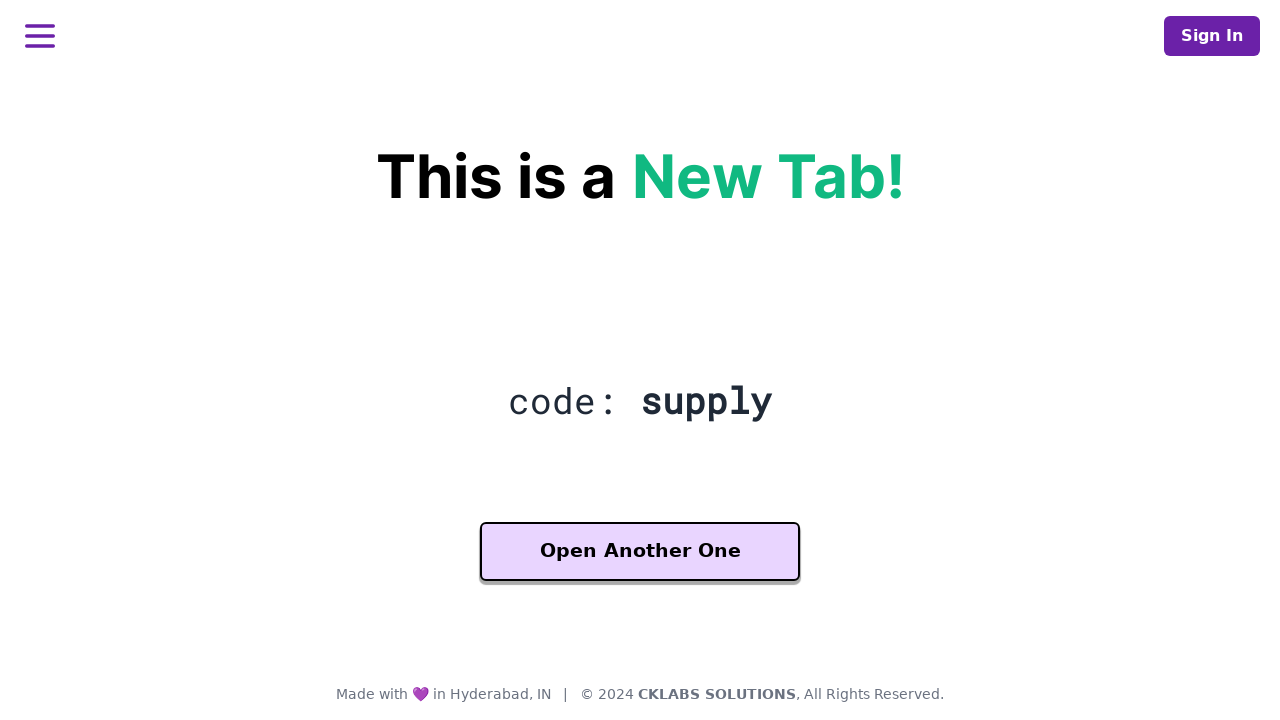

Located 'Another One' button on second tab
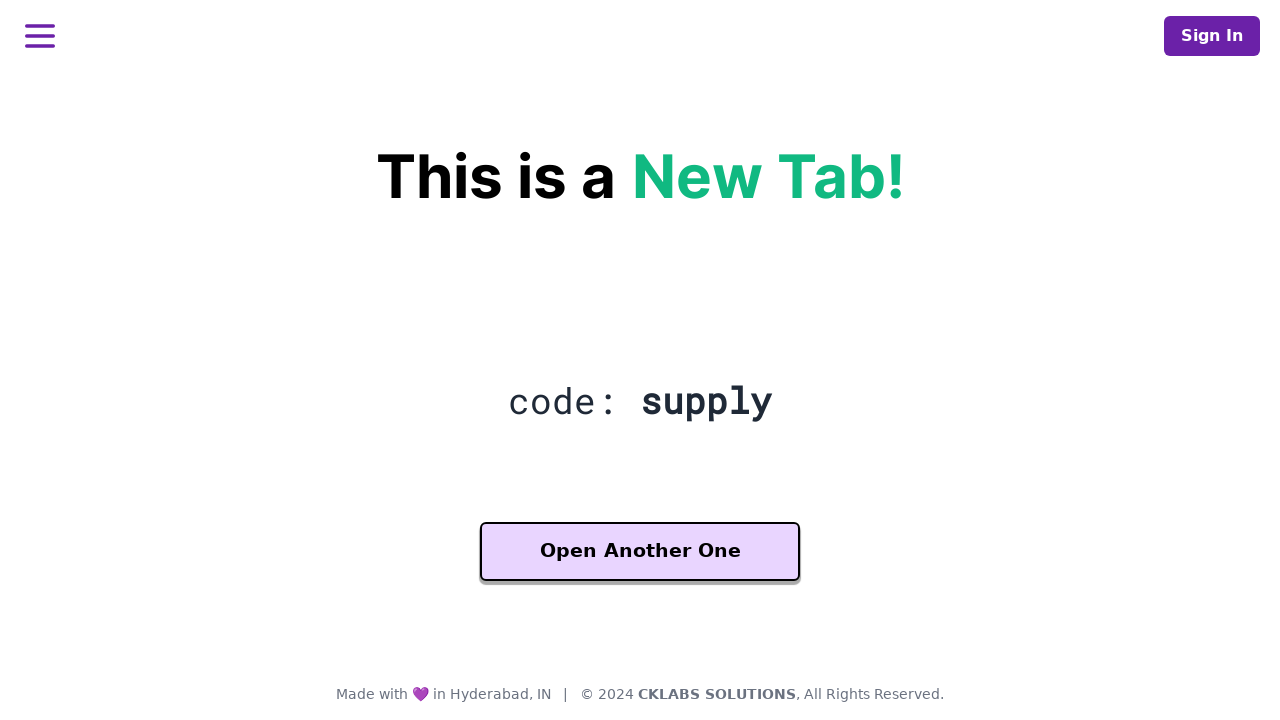

Clicked 'Another One' button on second tab and third tab opened at (640, 552) on xpath=//button[contains(text(), 'Another One')]
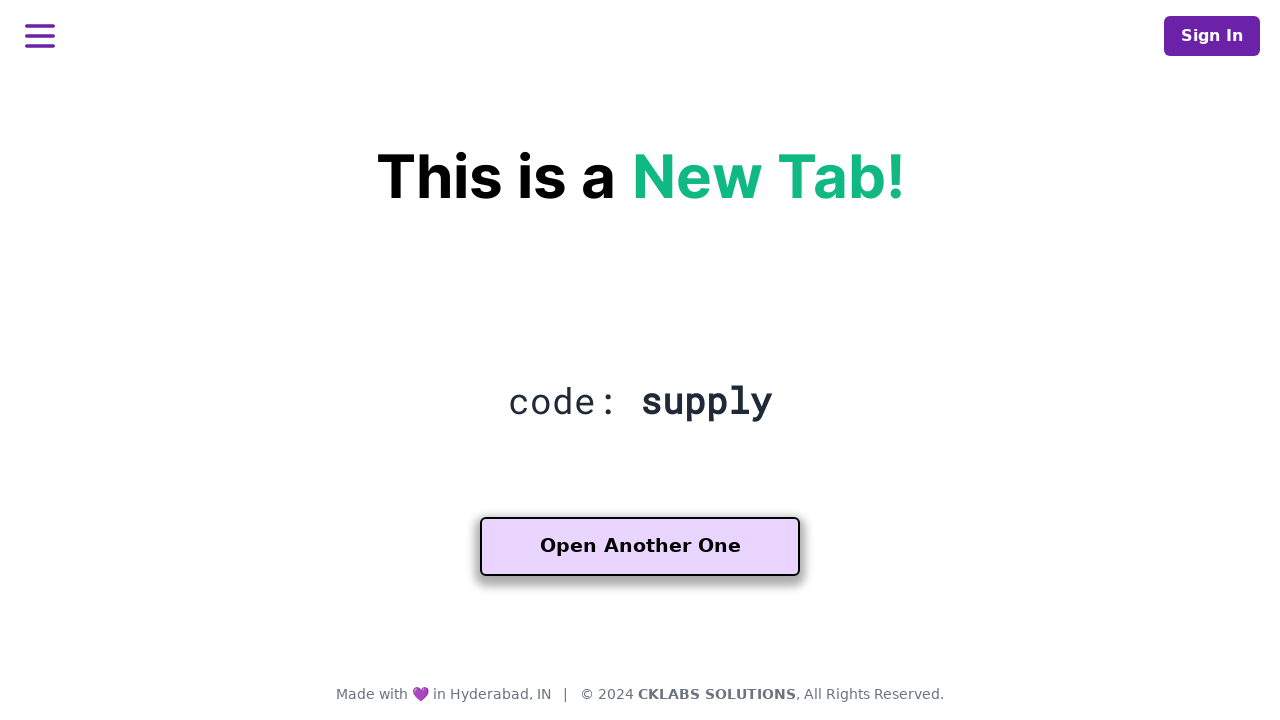

Third tab finished loading
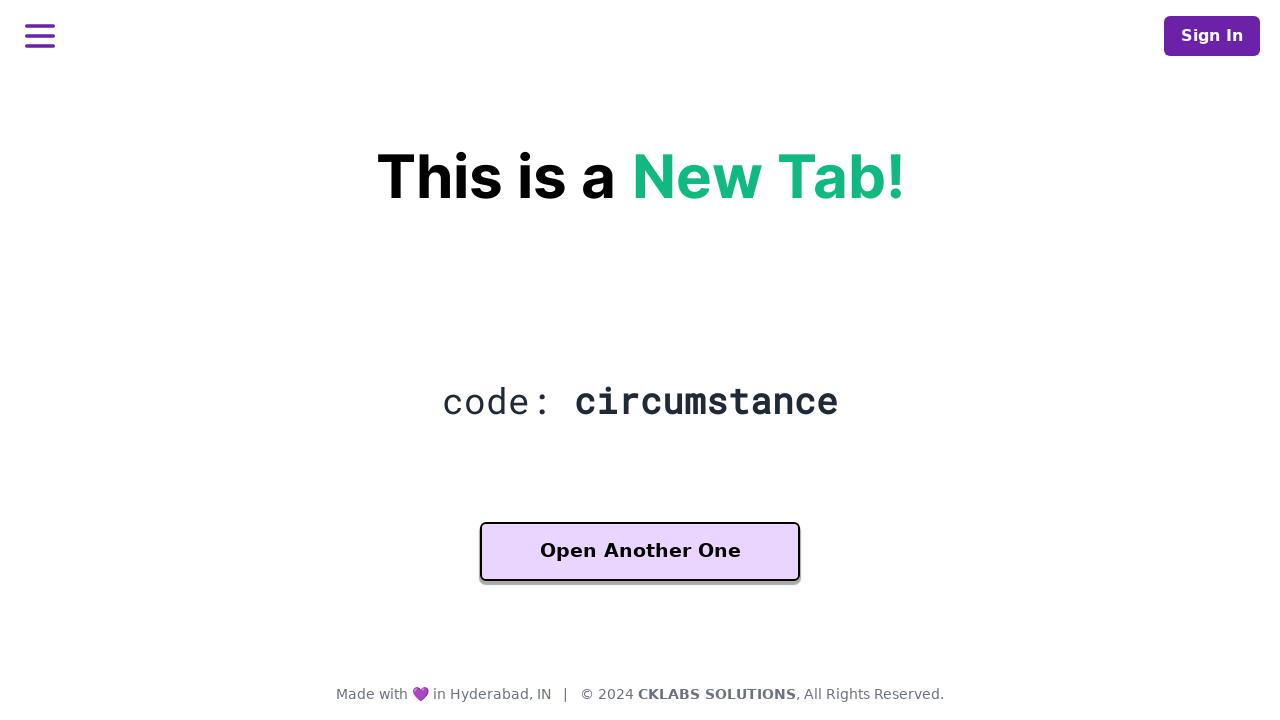

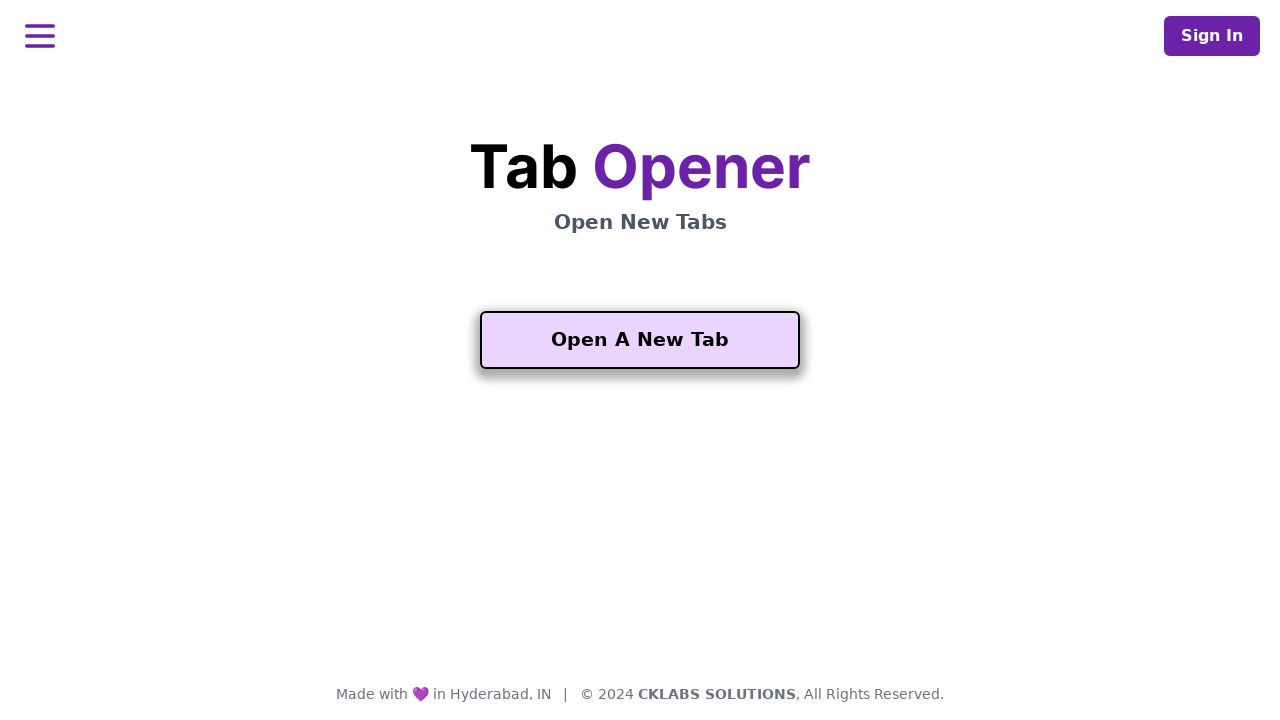